Tests error handling when weight and height fields are left empty, verifying the error message is displayed

Starting URL: https://practice.expandtesting.com/bmi

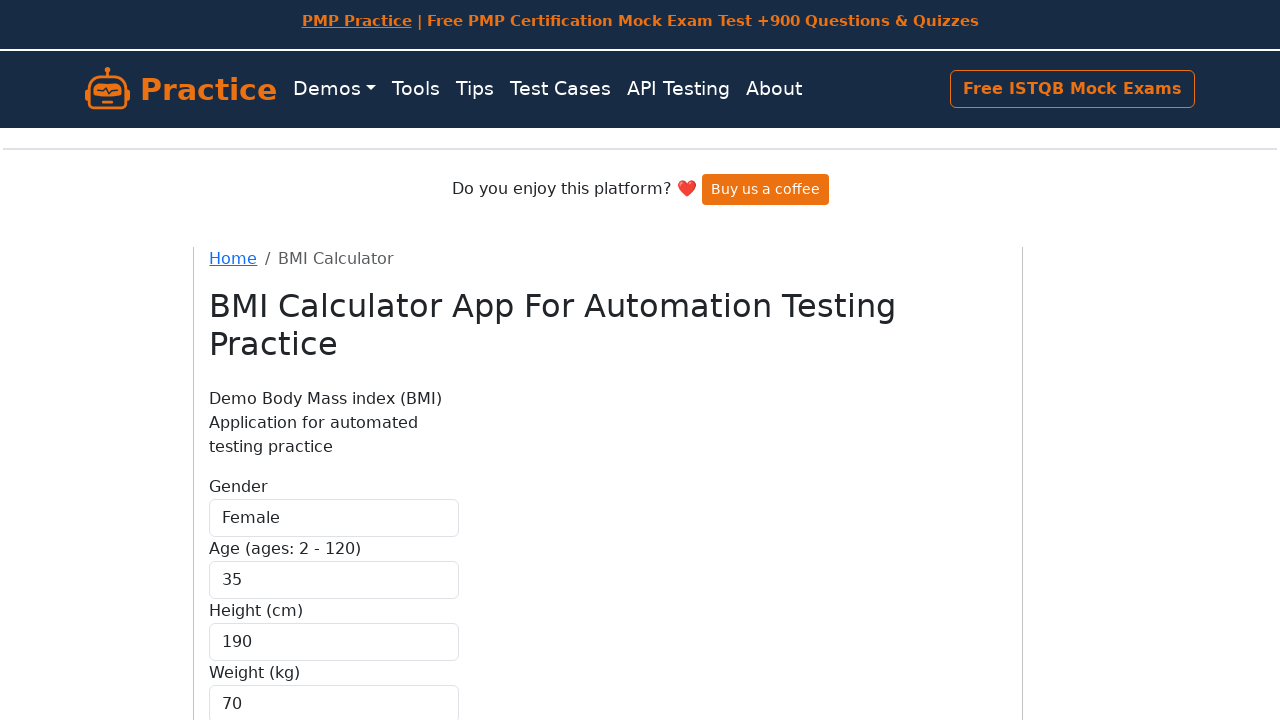

Selected 'Female' from gender dropdown on #gender
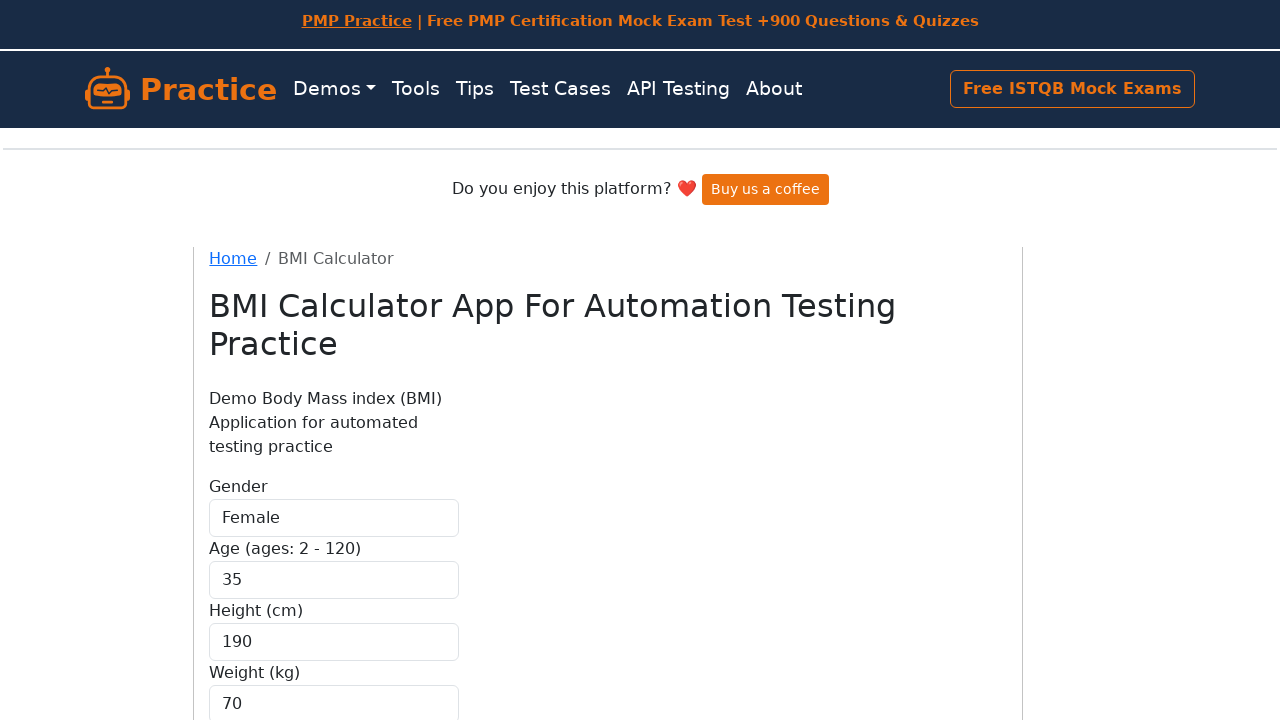

Cleared weight field to leave it empty on #weight
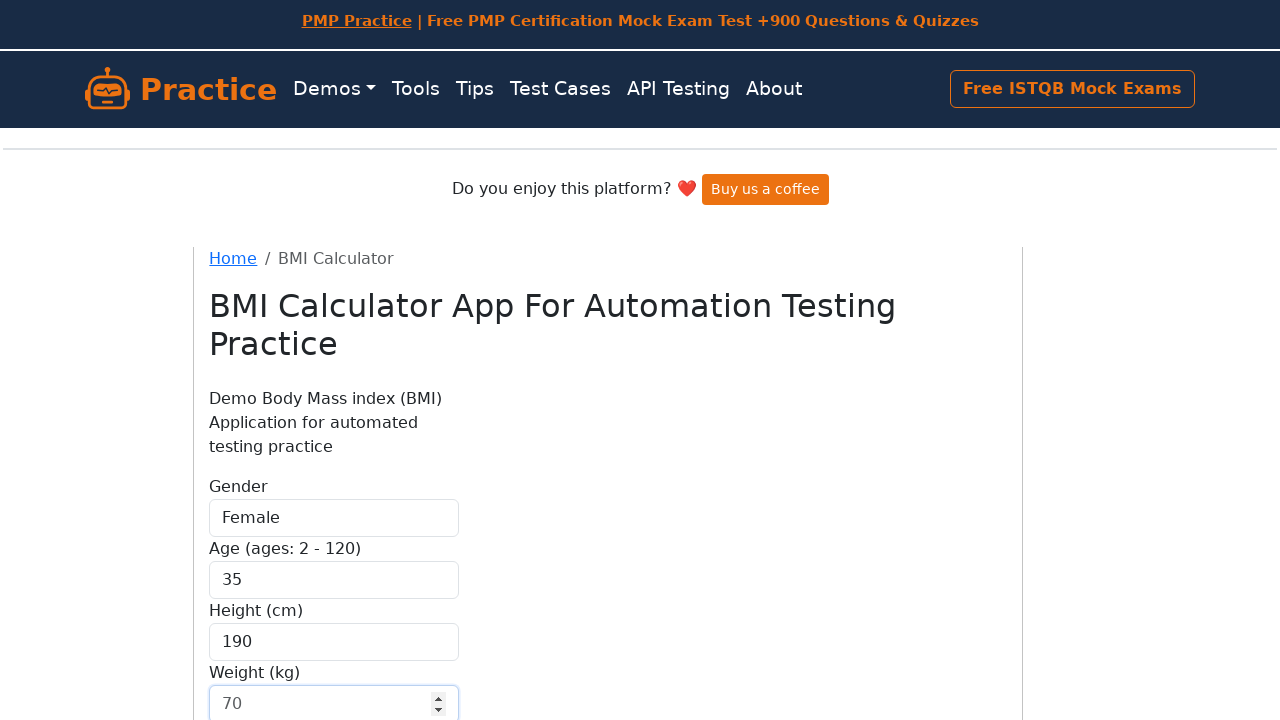

Cleared height field to leave it empty on #height
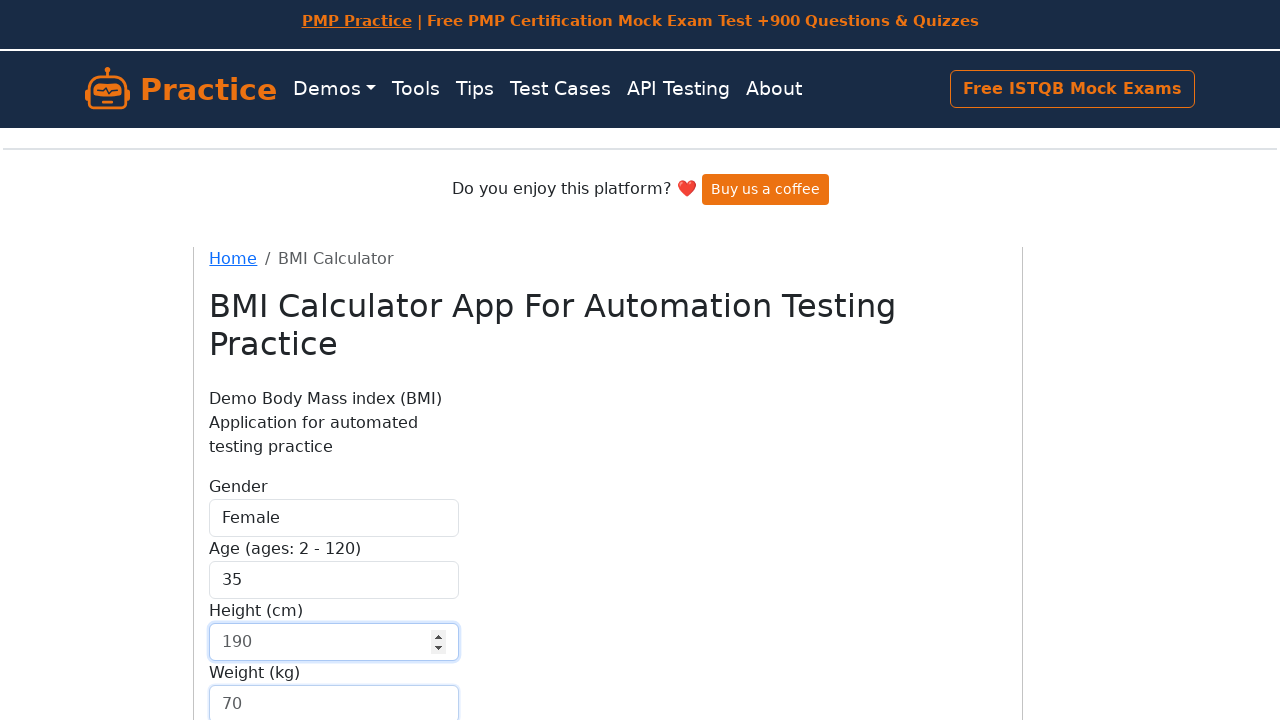

Clicked submit button with empty weight and height fields at (259, 581) on .btn-primary
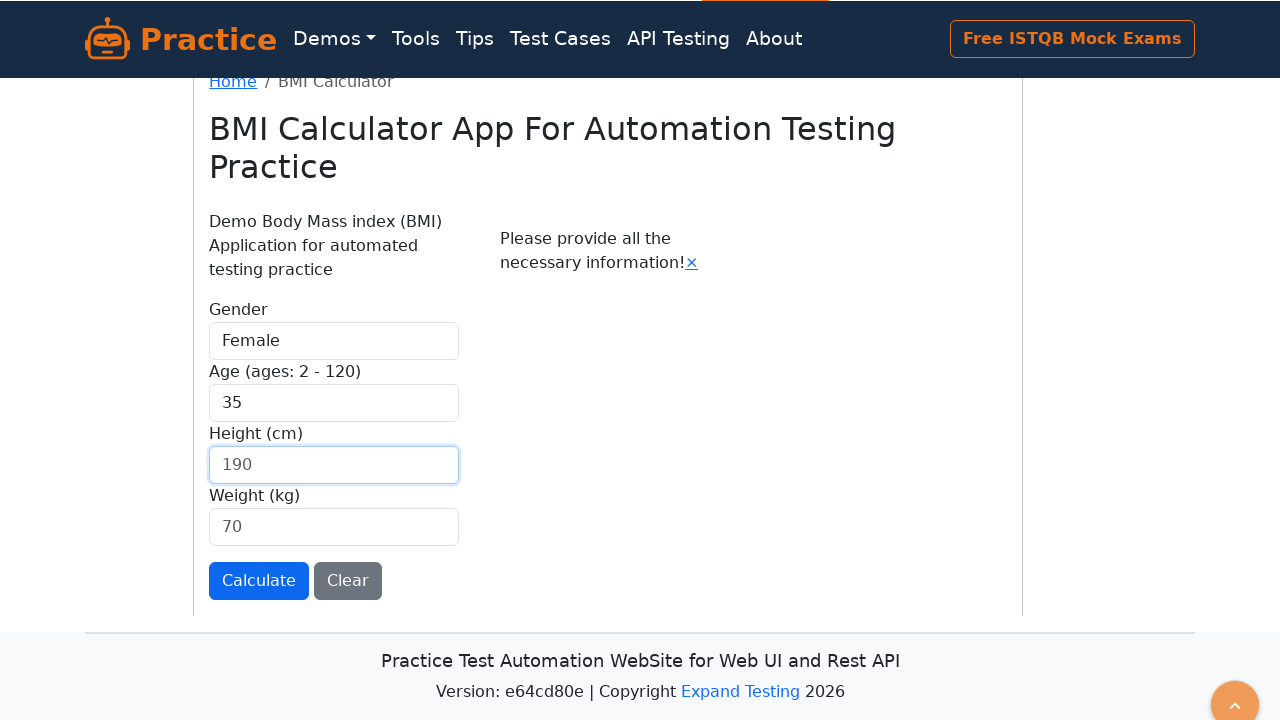

Error message alert box became visible
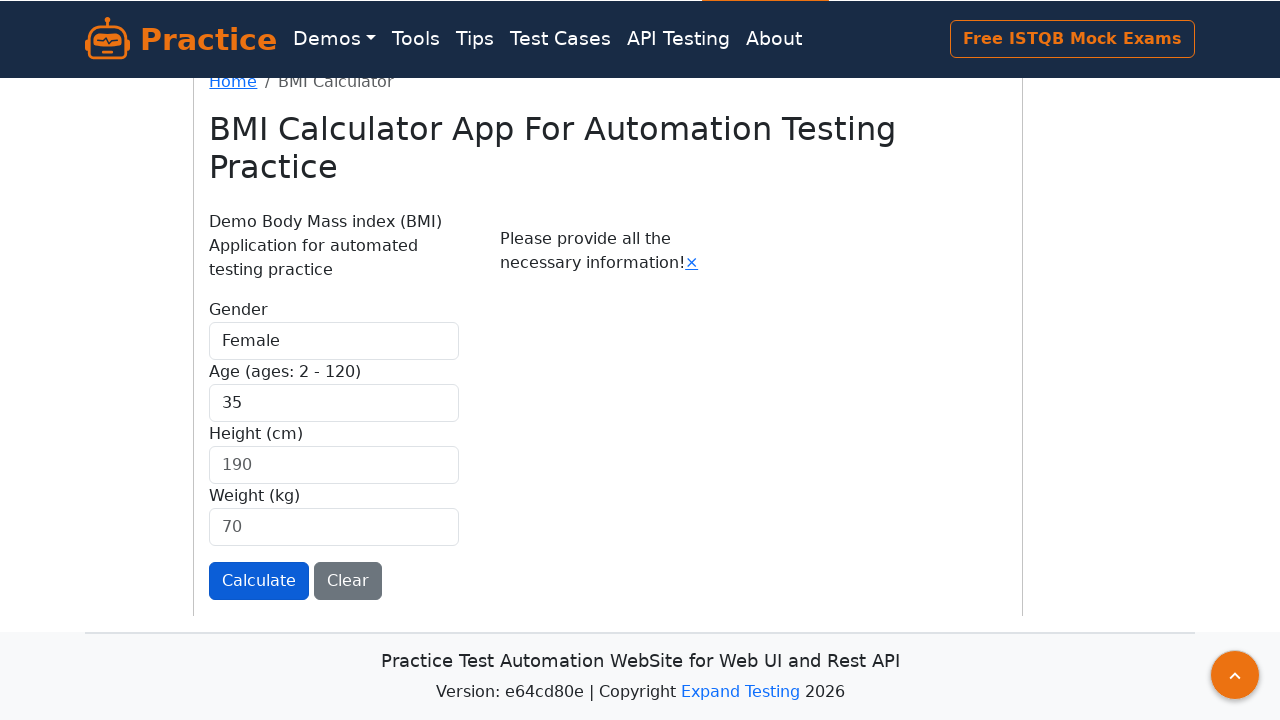

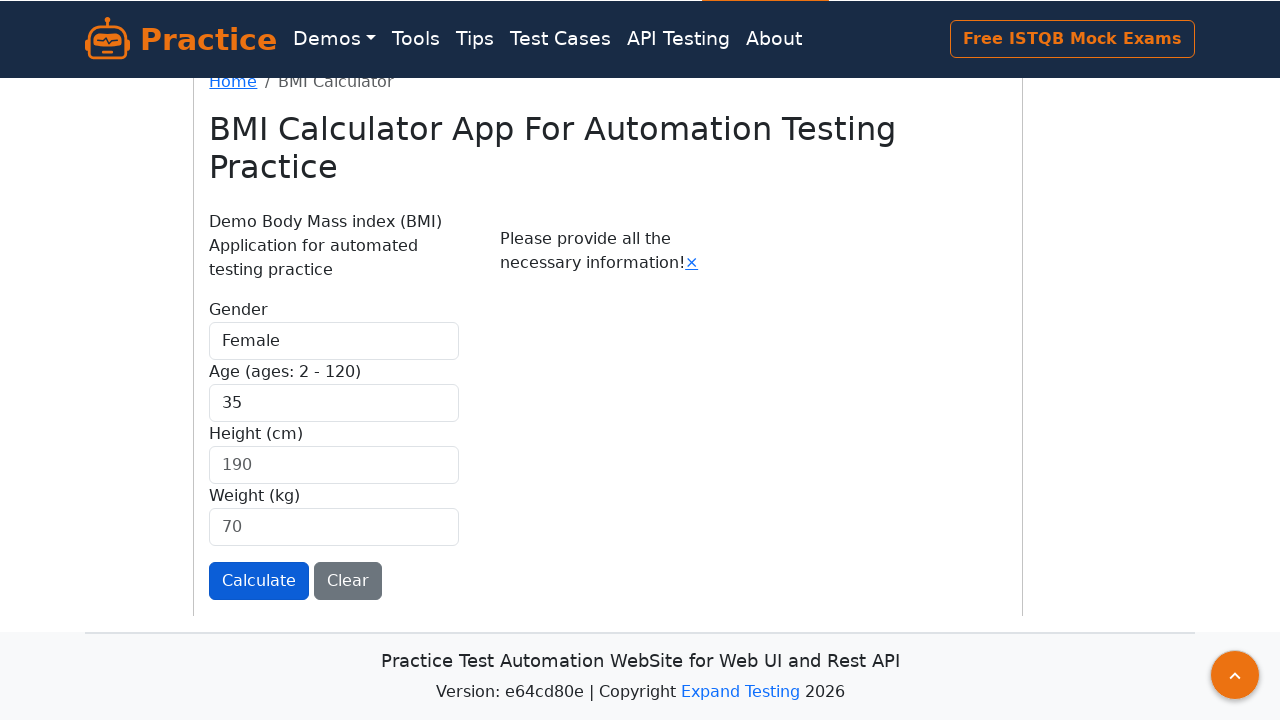